Tests that the login error message can be dismissed by clicking the close button

Starting URL: https://the-internet.herokuapp.com/

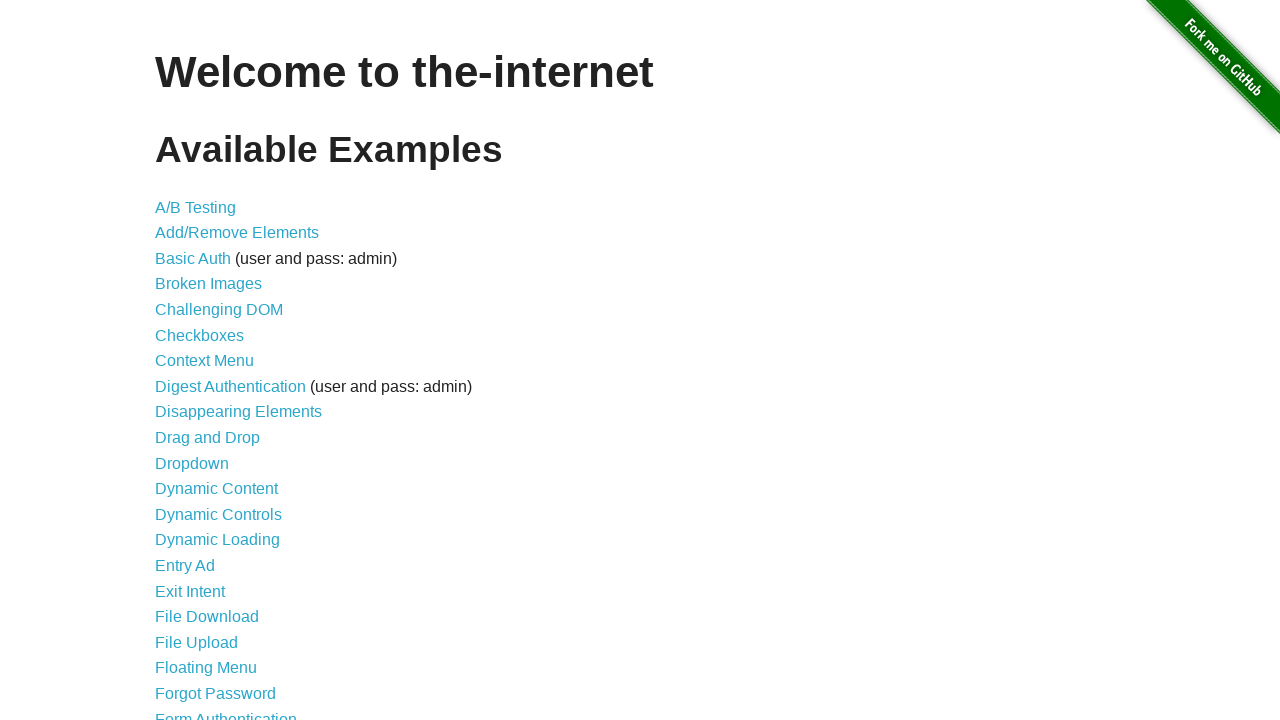

Clicked on Form Authentication link at (226, 712) on text=Form Authentication
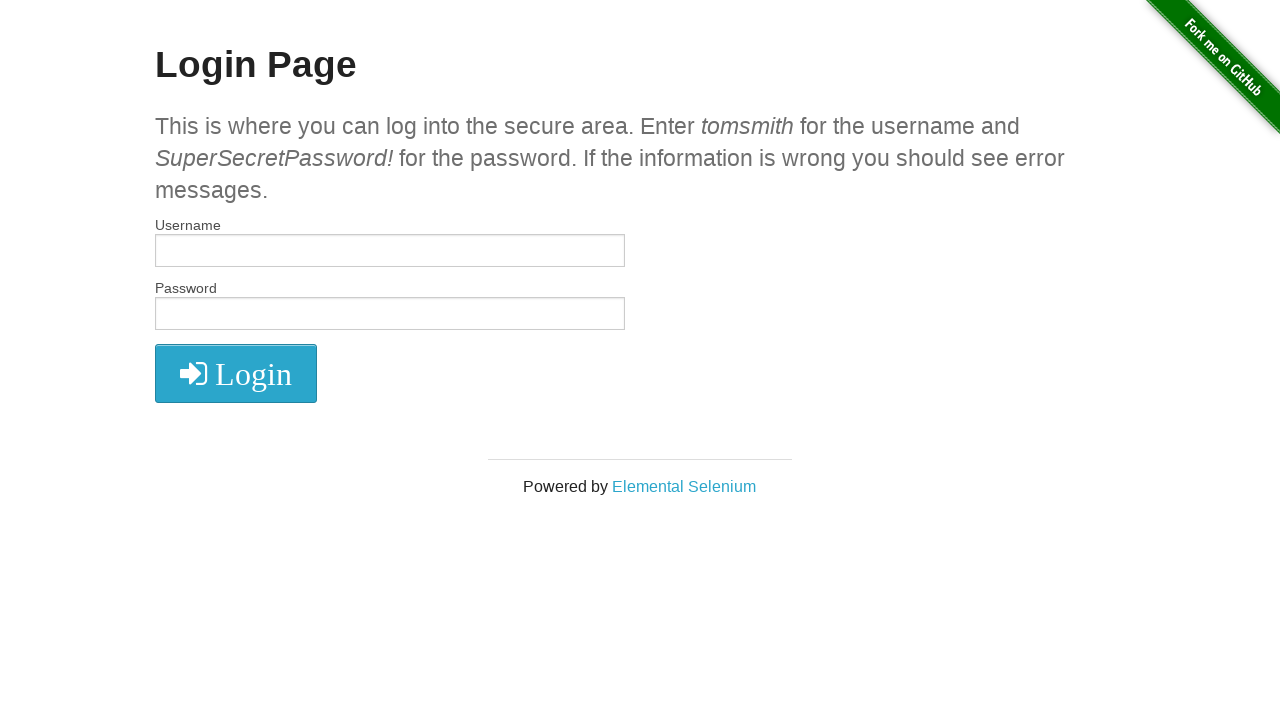

Clicked login button without entering credentials at (236, 373) on .radius
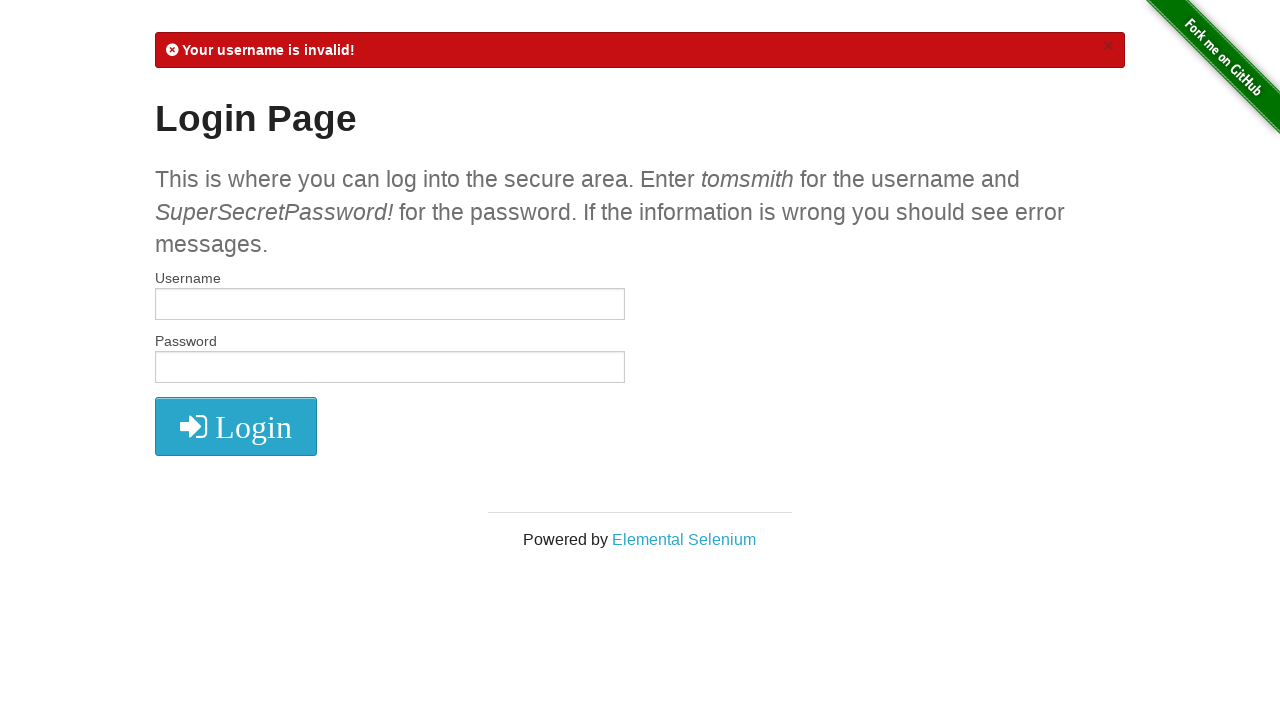

Login error message appeared
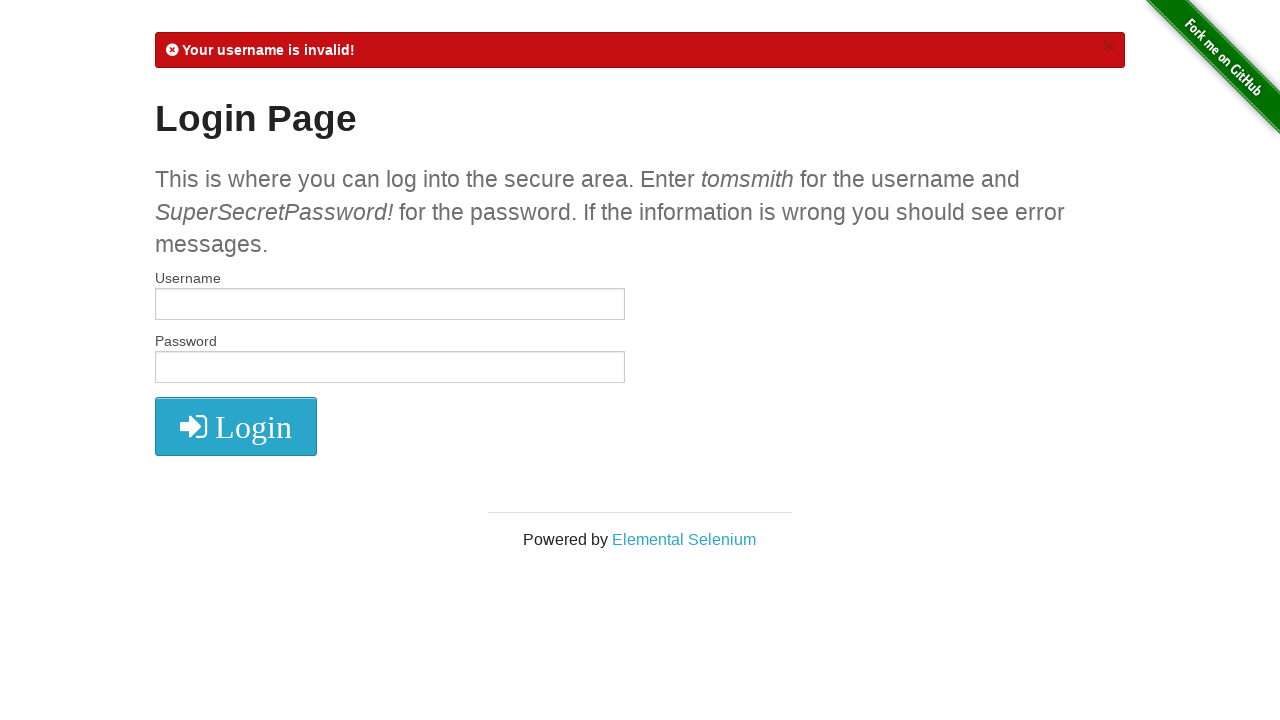

Clicked close button to dismiss error message at (1108, 46) on .close
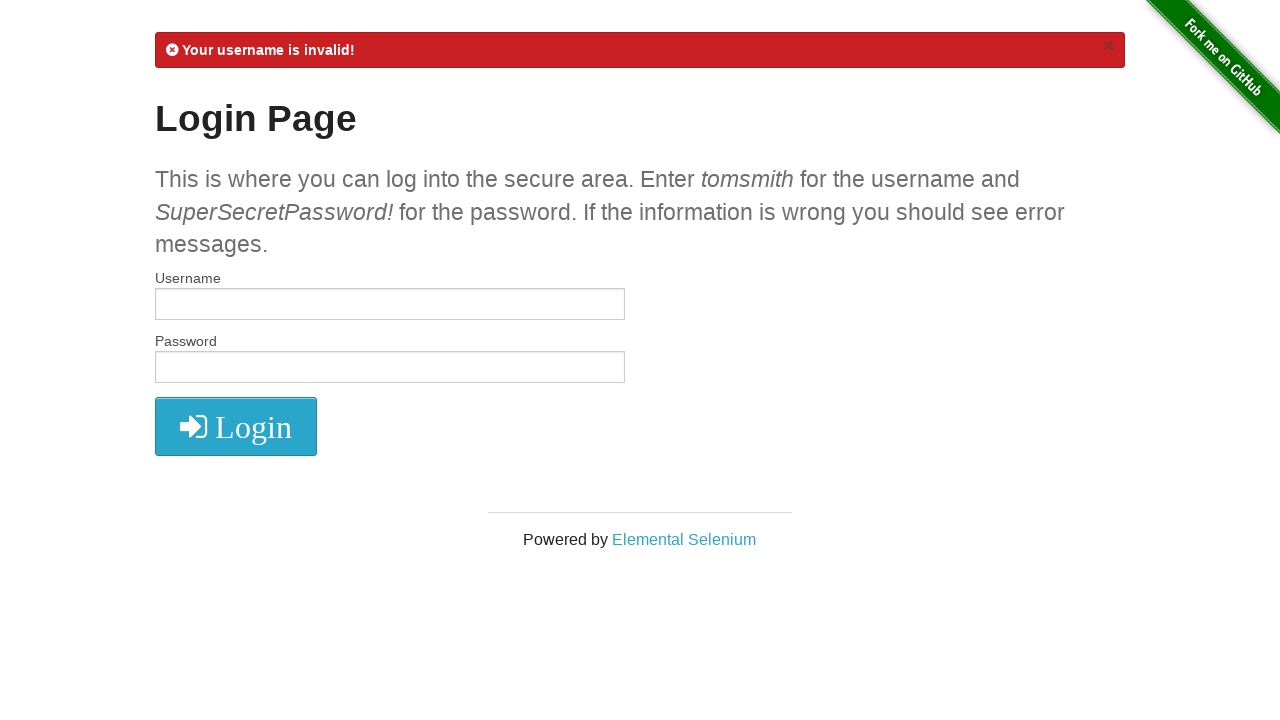

Error message dismissed and hidden
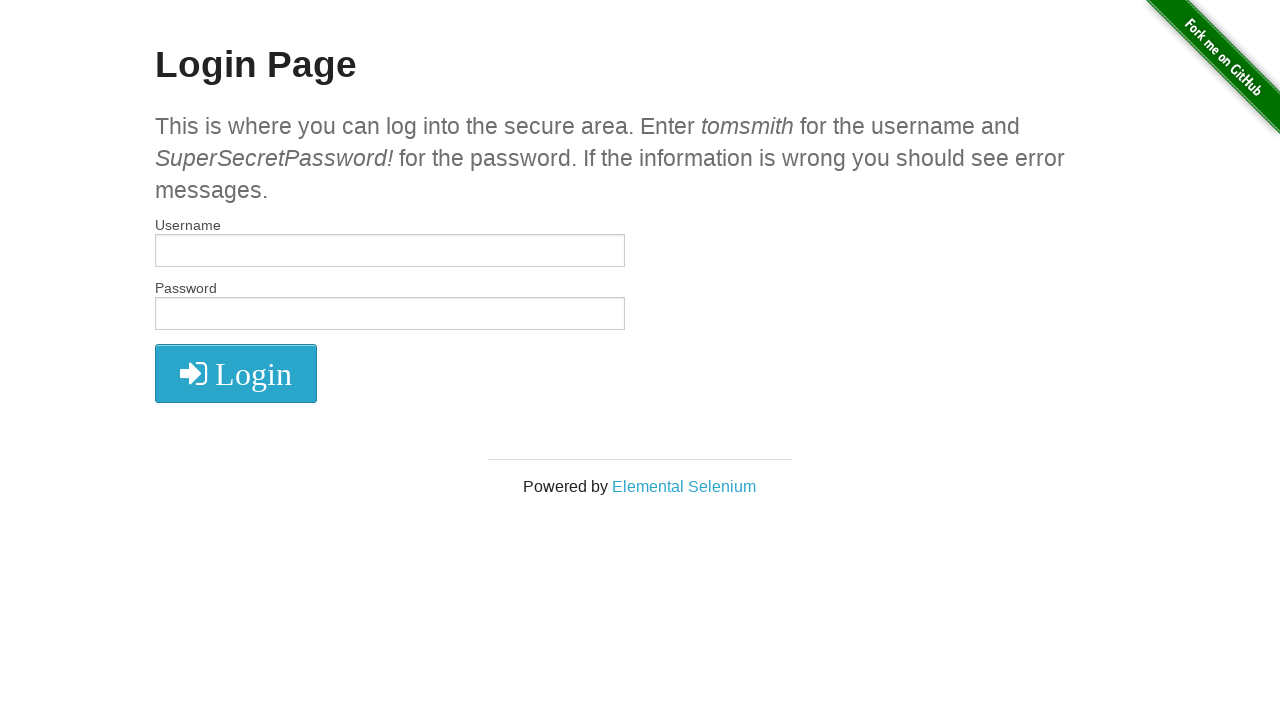

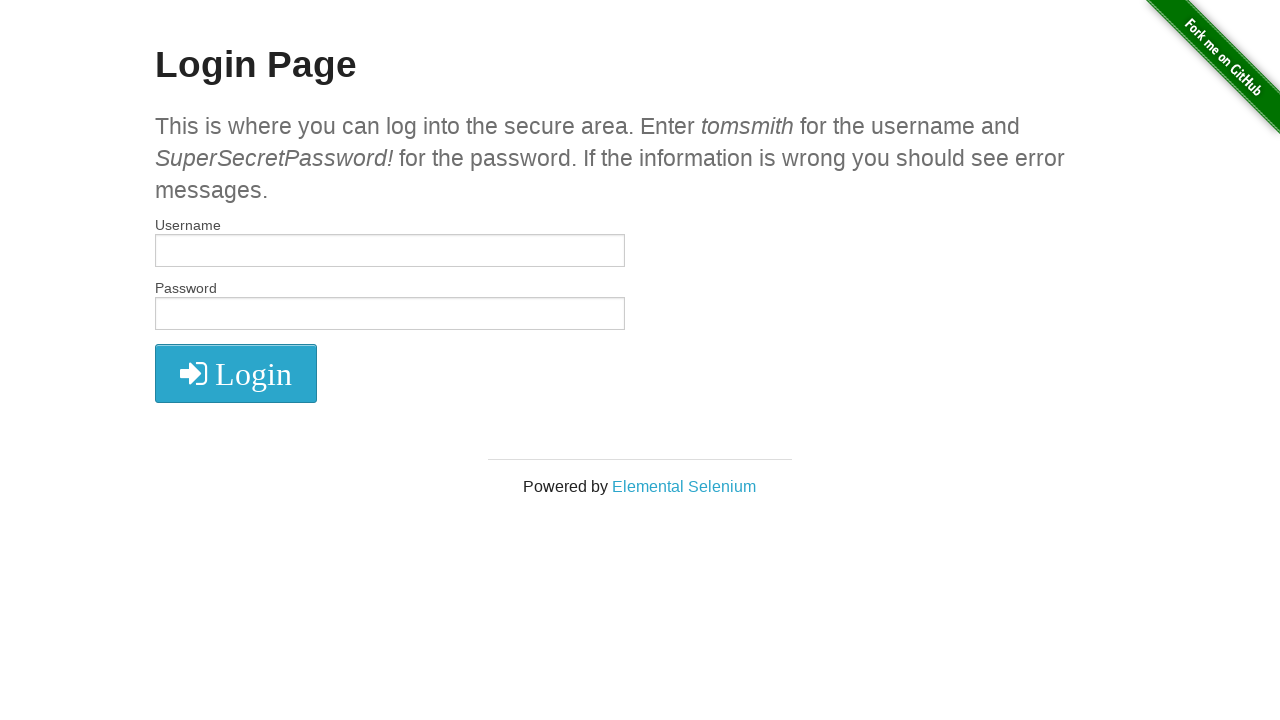